Tests a blog website by visiting the main page, collecting post titles and links, then navigating to each post to verify the content contains words from the title

Starting URL: https://thebestcashforhouses.home.blog/

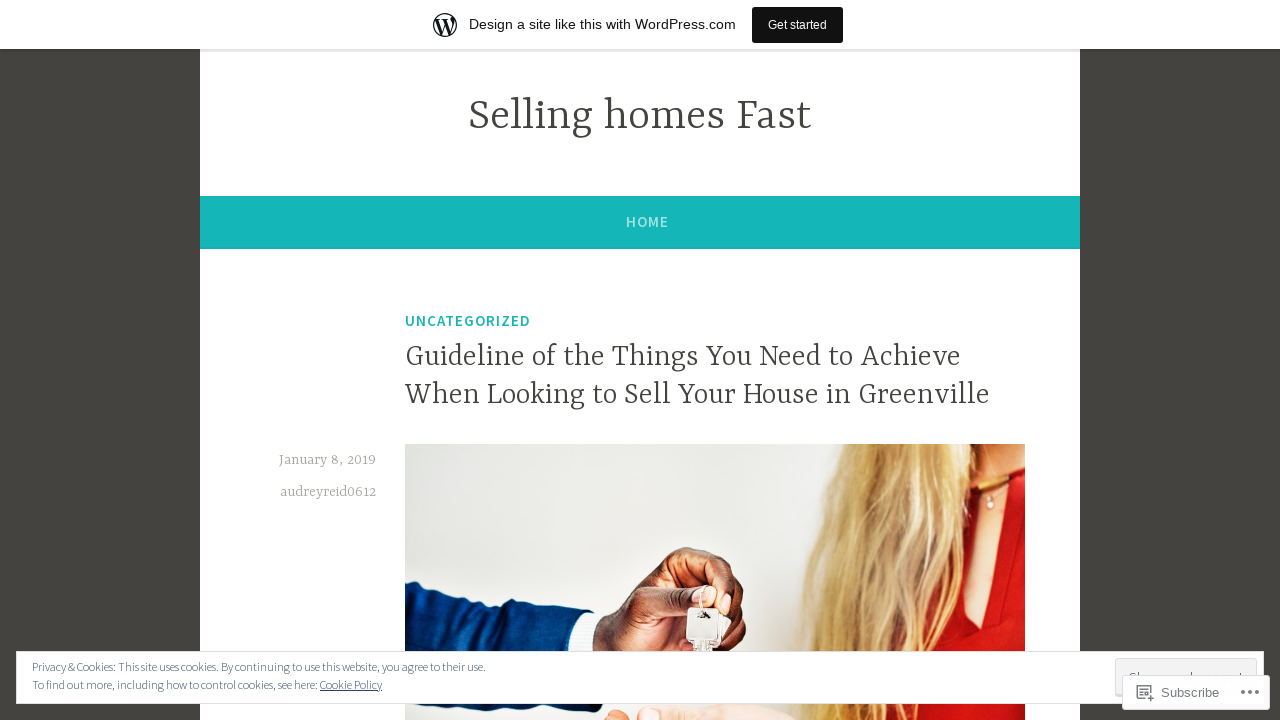

Waited for blog post titles to load
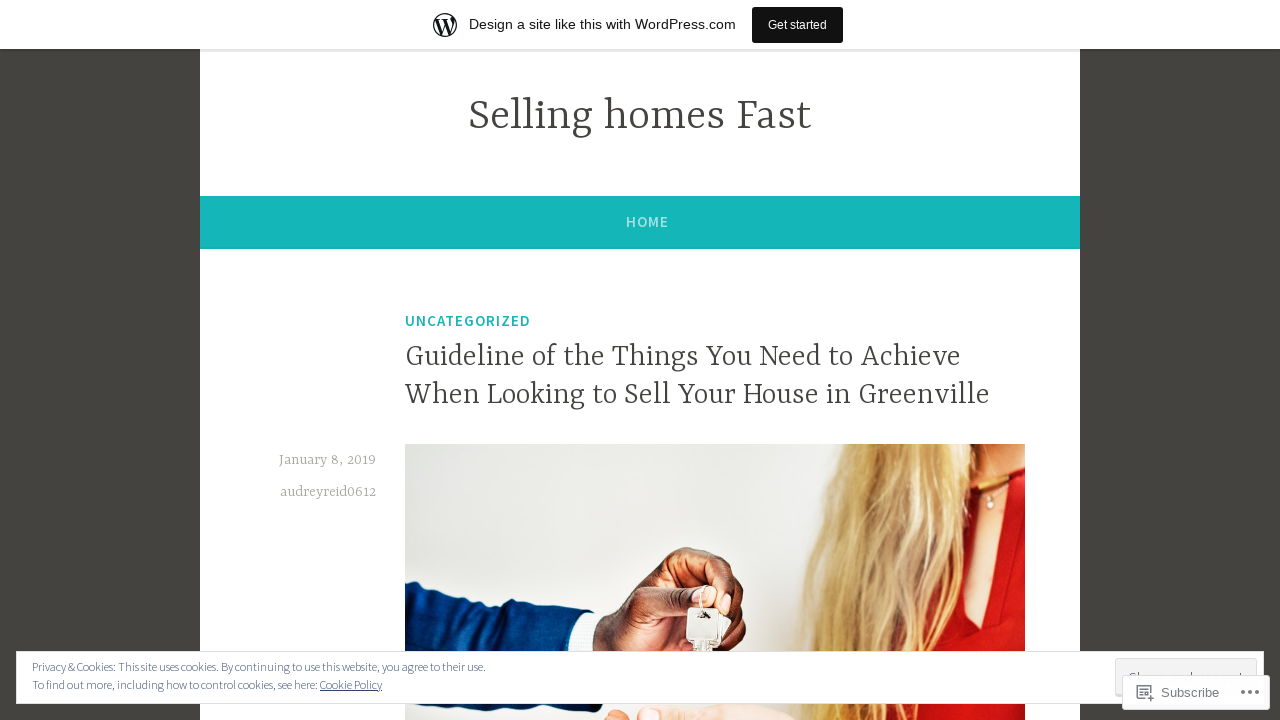

Retrieved first 3 post entry elements
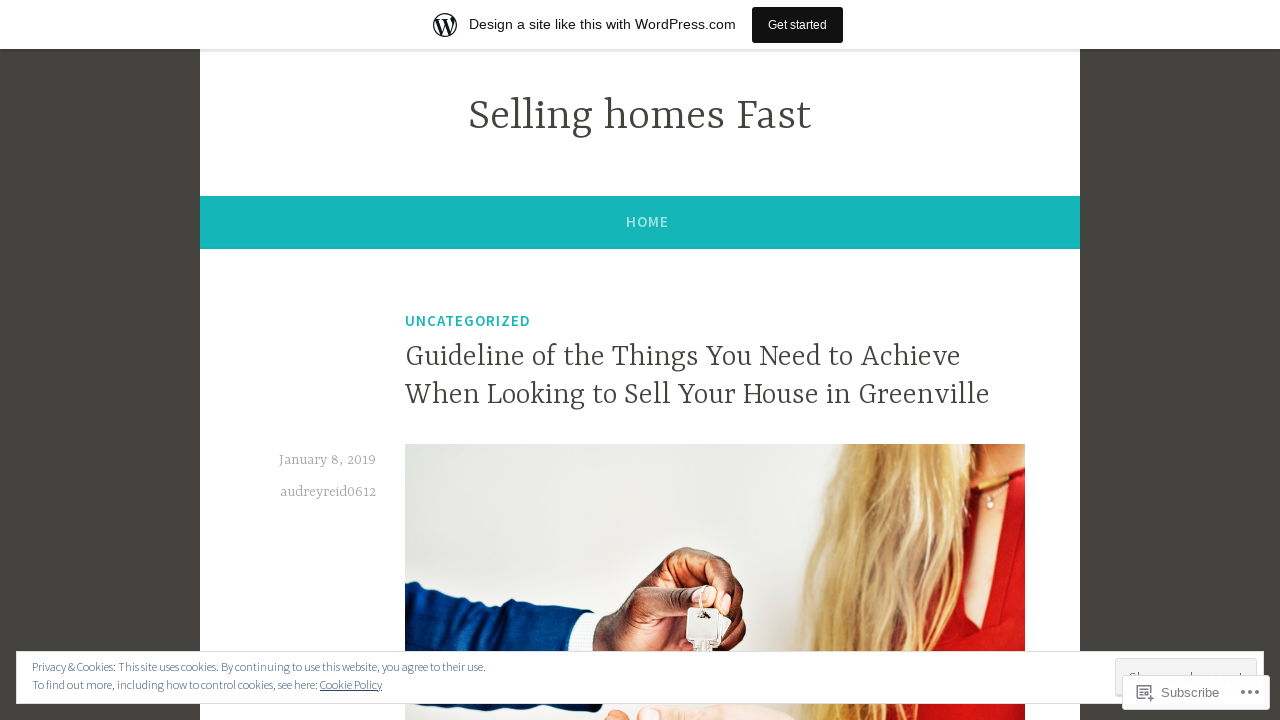

Extracted post title: Guideline of the Things You Need to Achieve When Looking to Sell Your House in Greenville
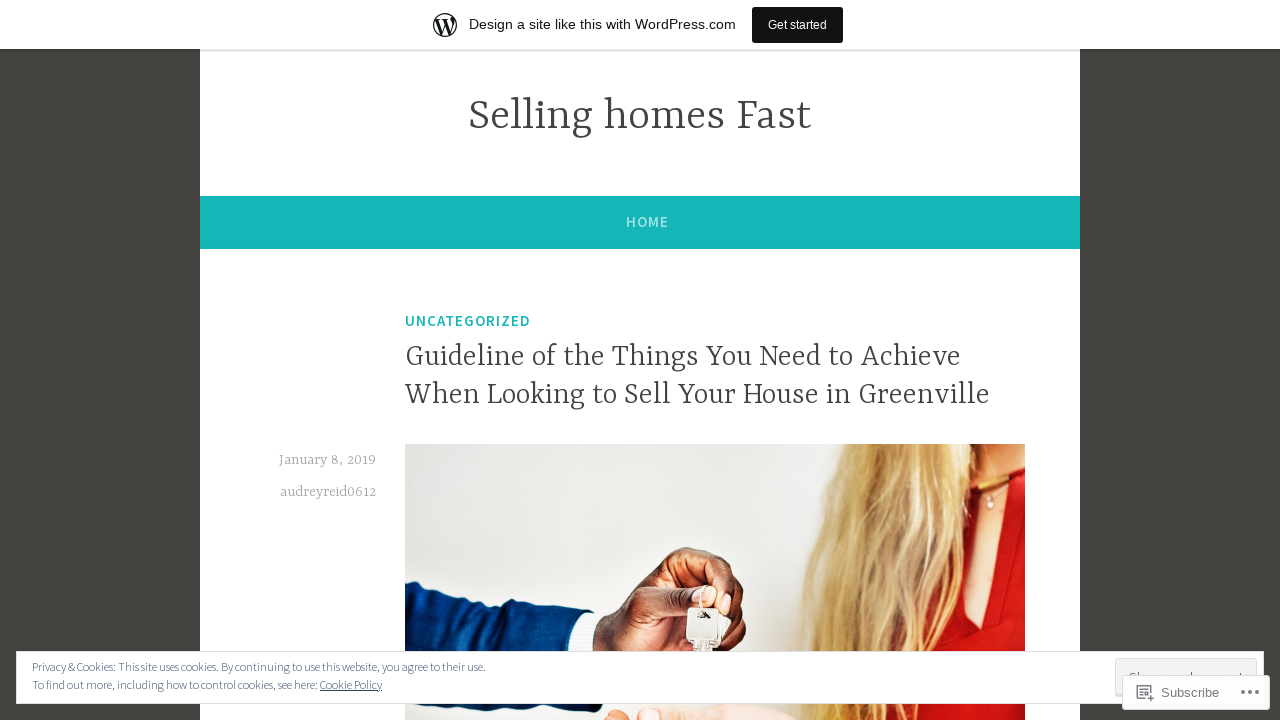

Extracted post link: https://thebestcashforhouses.home.blog/2019/01/08/guideline-of-the-things-you-need-to-achieve-when-looking-to-sell-your-house-in-greenville/
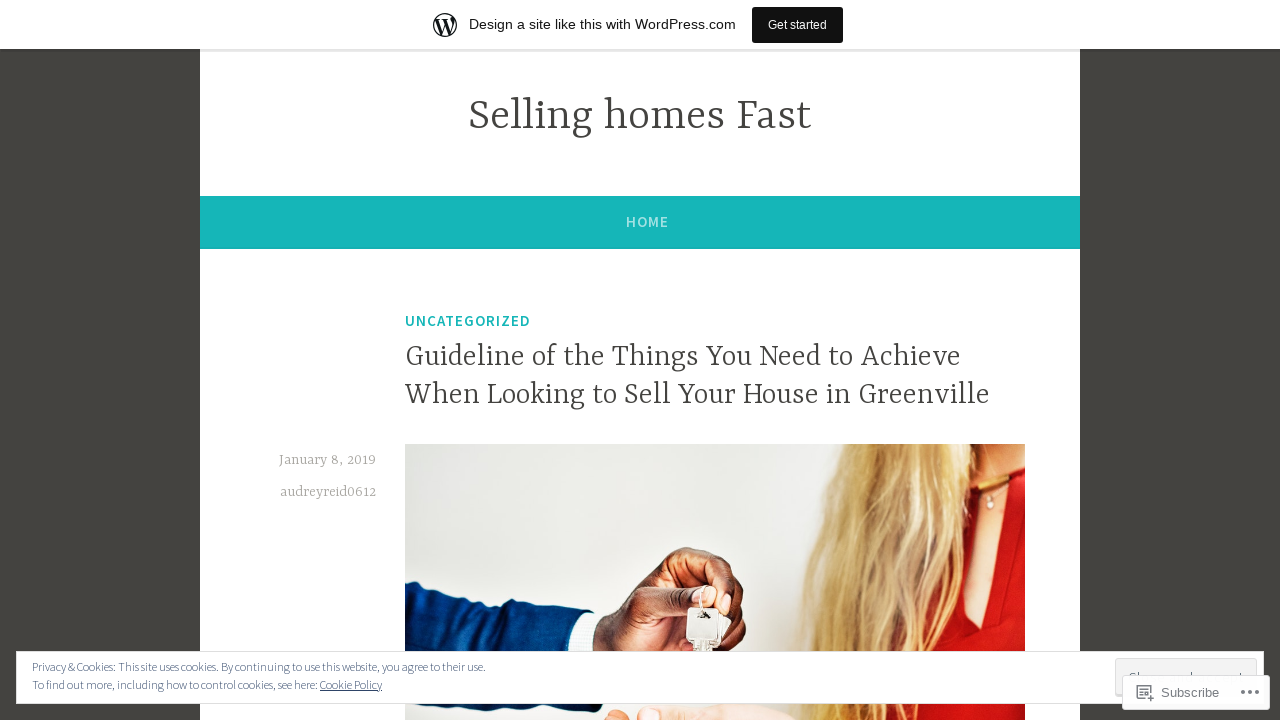

Extracted post title: Elements that Should be Considered when Looking for a Cash Buyer
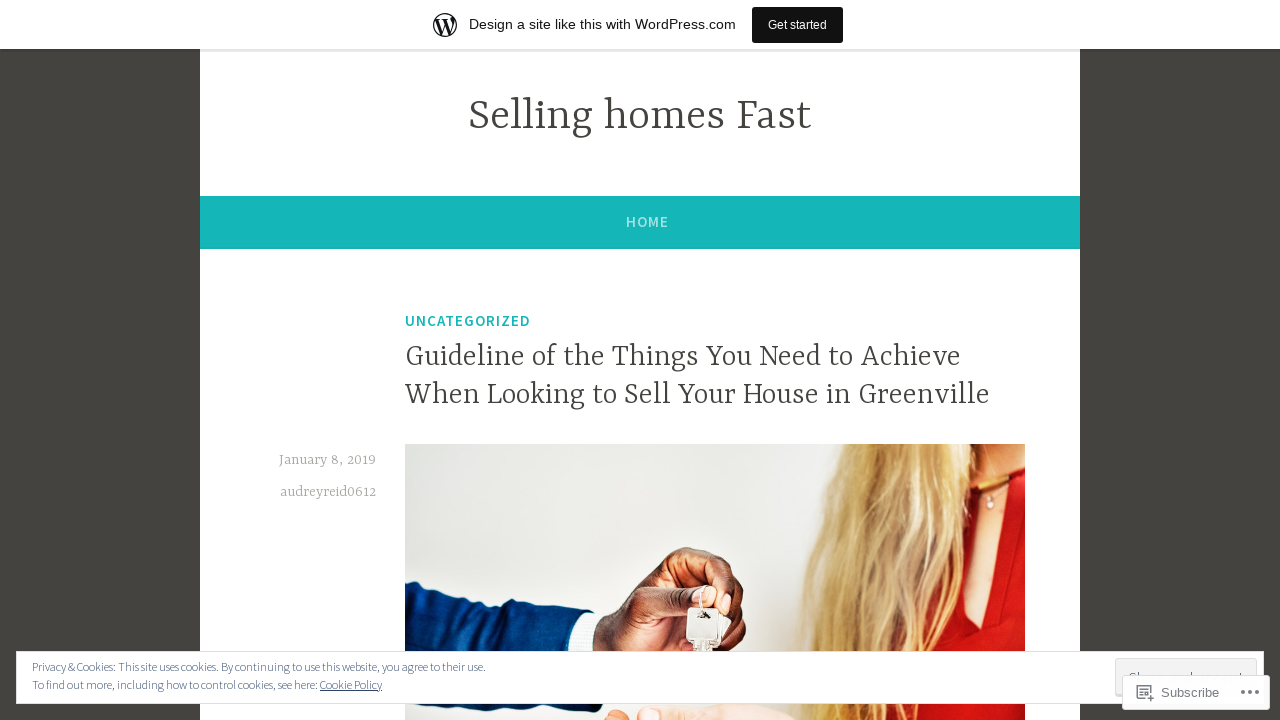

Extracted post link: https://thebestcashforhouses.home.blog/2019/01/08/elements-that-should-be-considered-when-looking-for-a-cash-buyer/
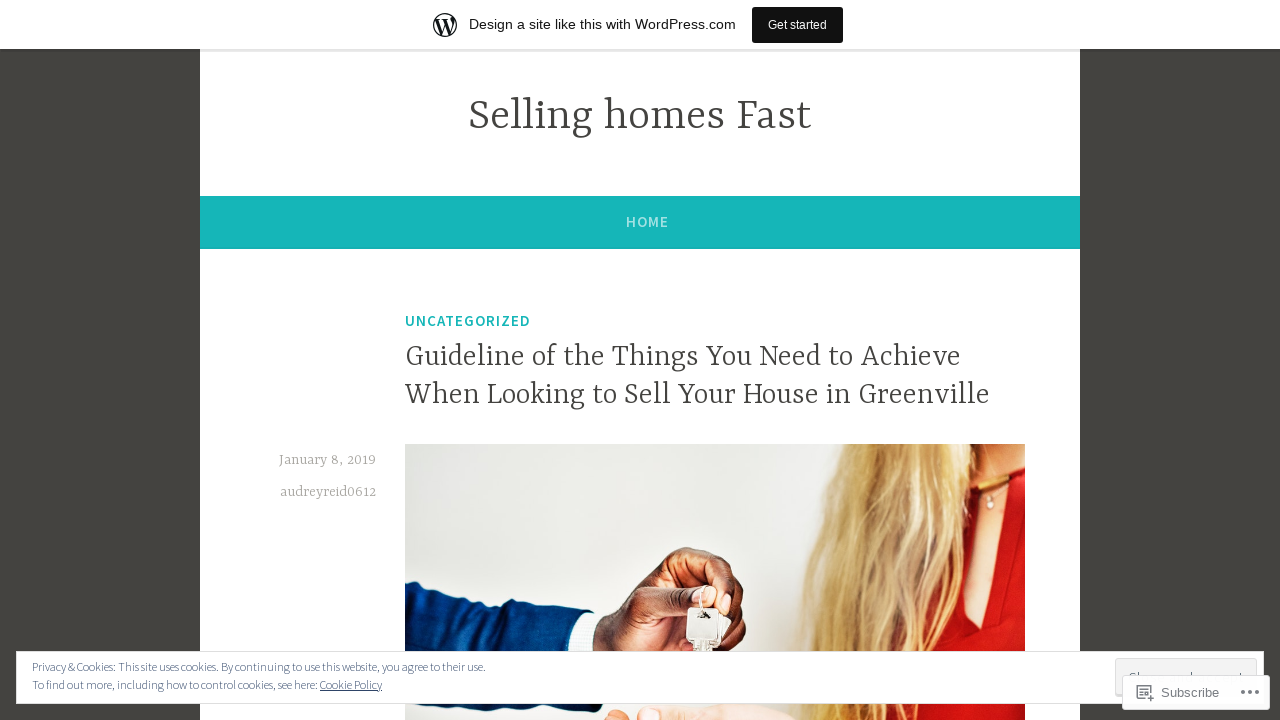

Extracted post title: Tips for Selling Your House Fast
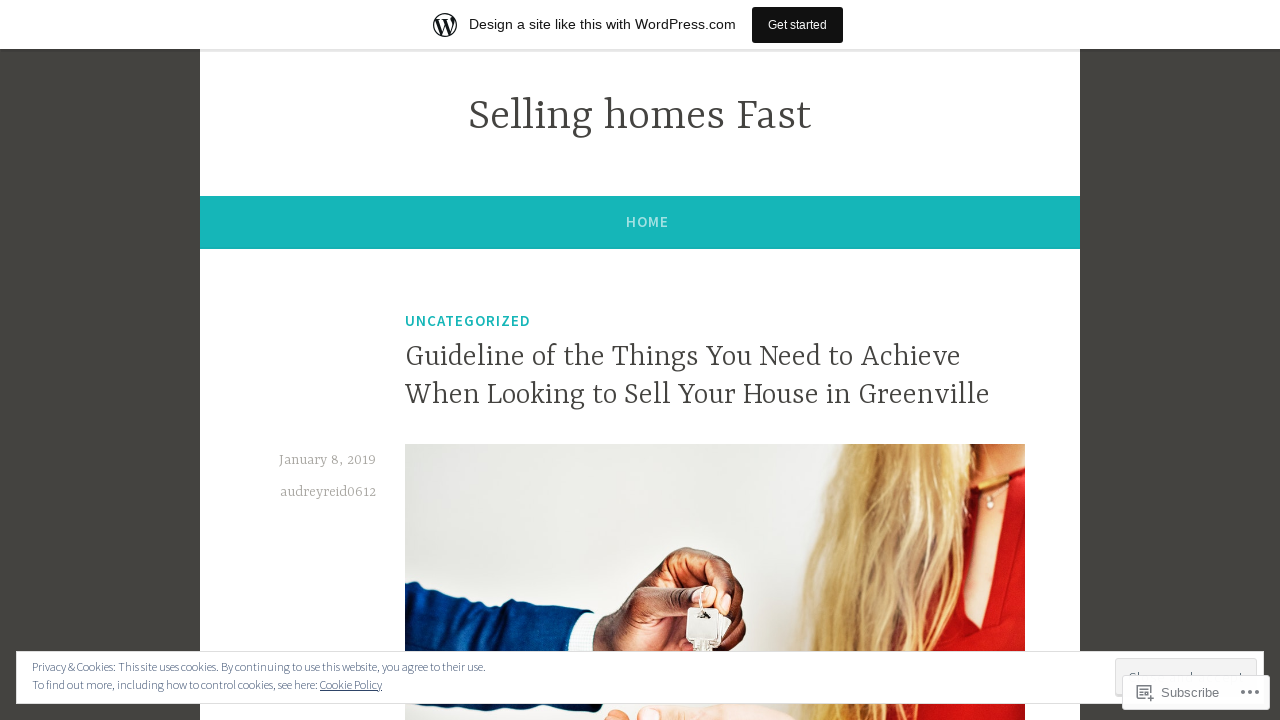

Extracted post link: https://thebestcashforhouses.home.blog/2019/01/08/tips-for-selling-your-house-fast/
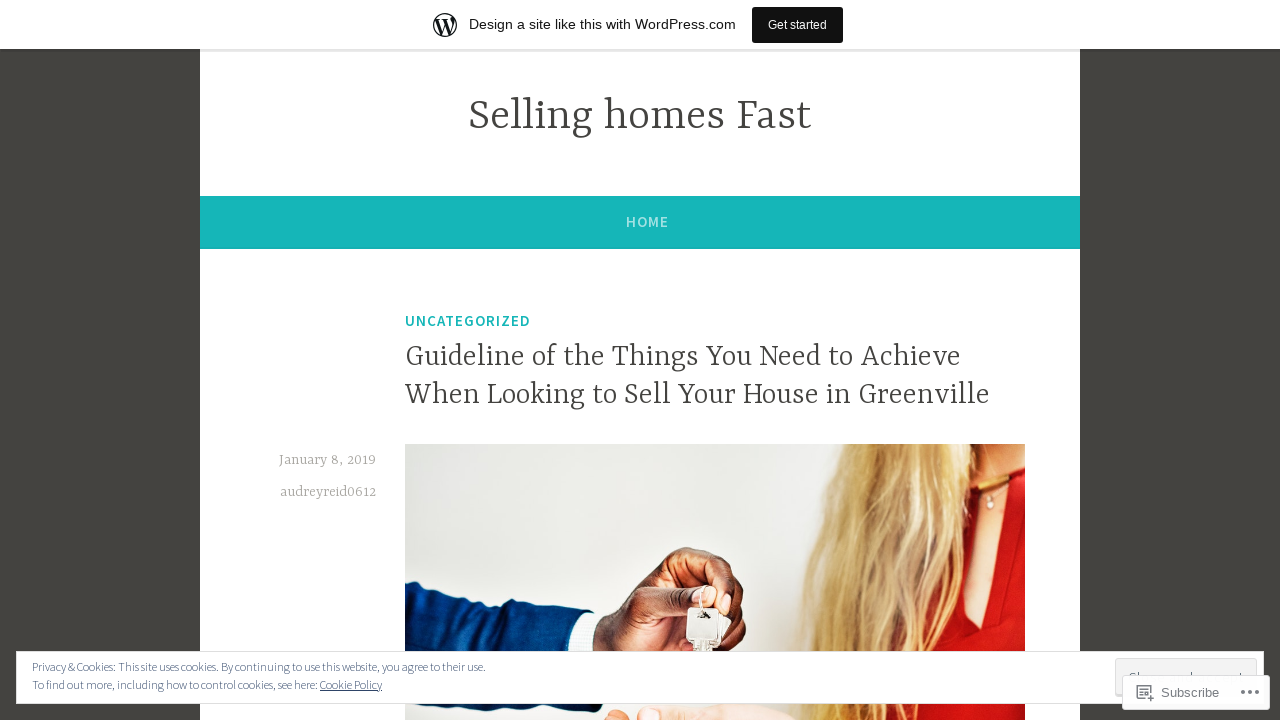

Navigated to blog post: Guideline of the Things You Need to Achieve When Looking to Sell Your House in Greenville
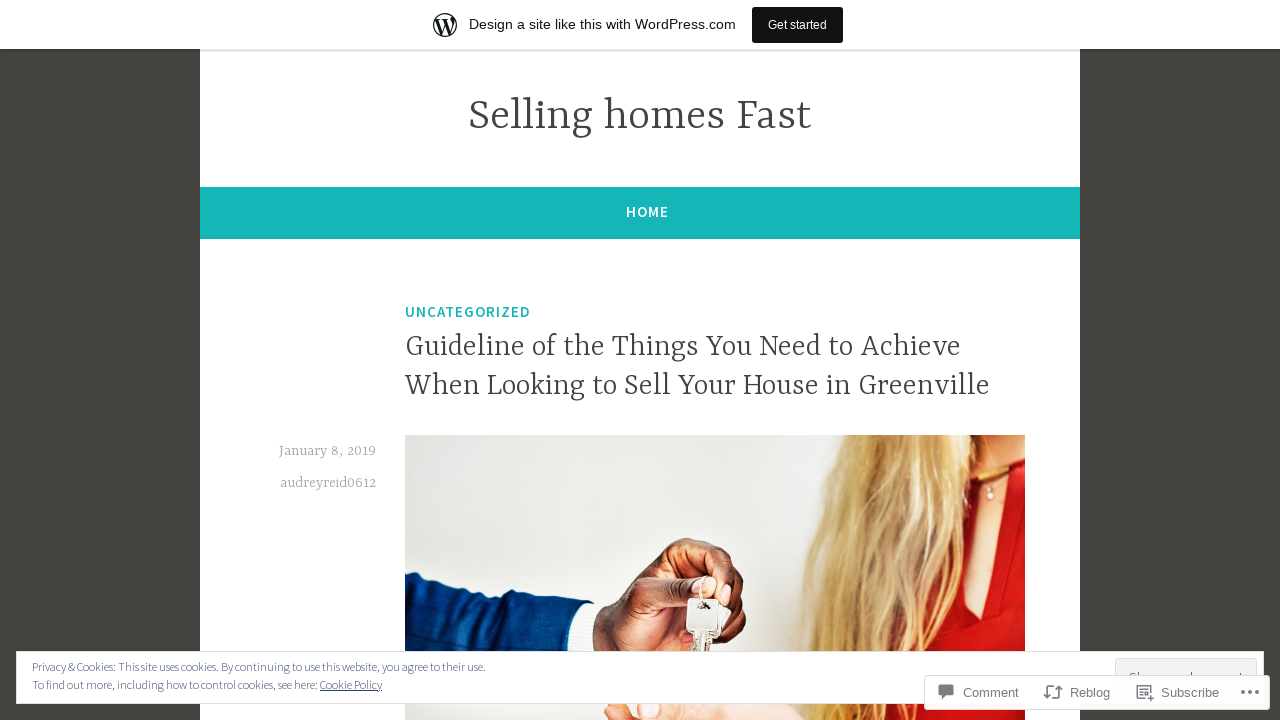

Waited for post content to load
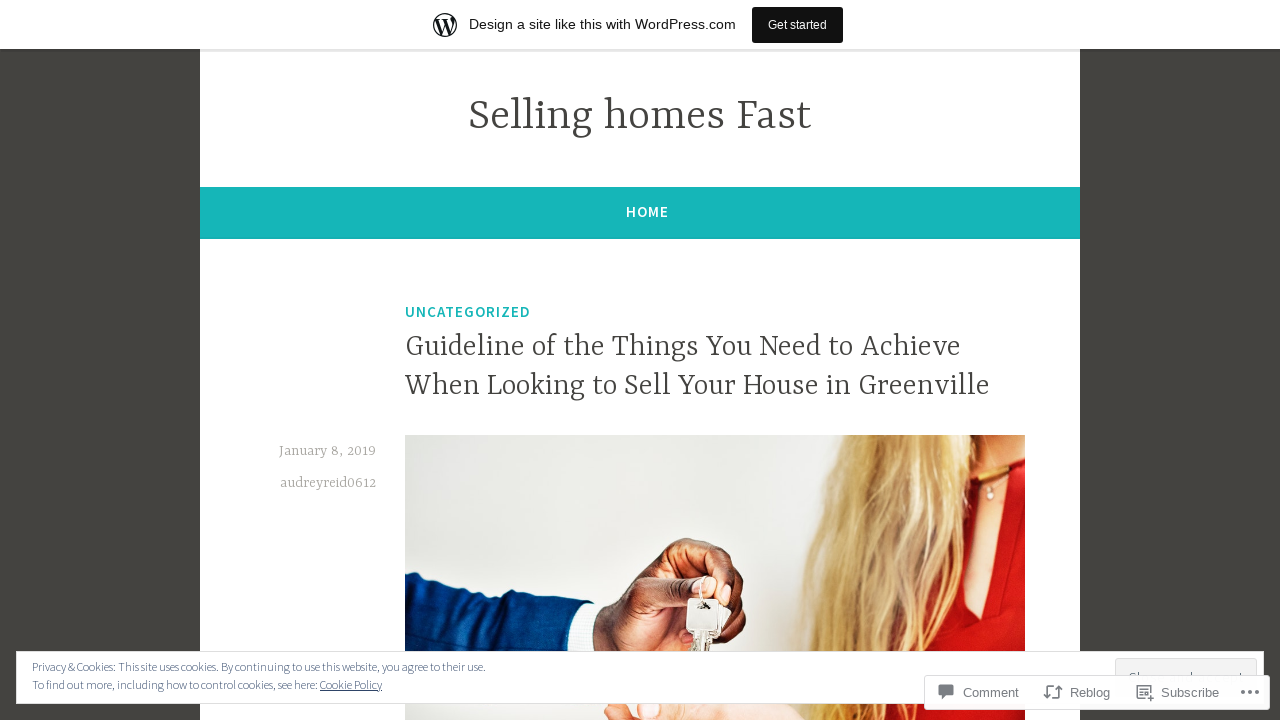

Verified post content is visible
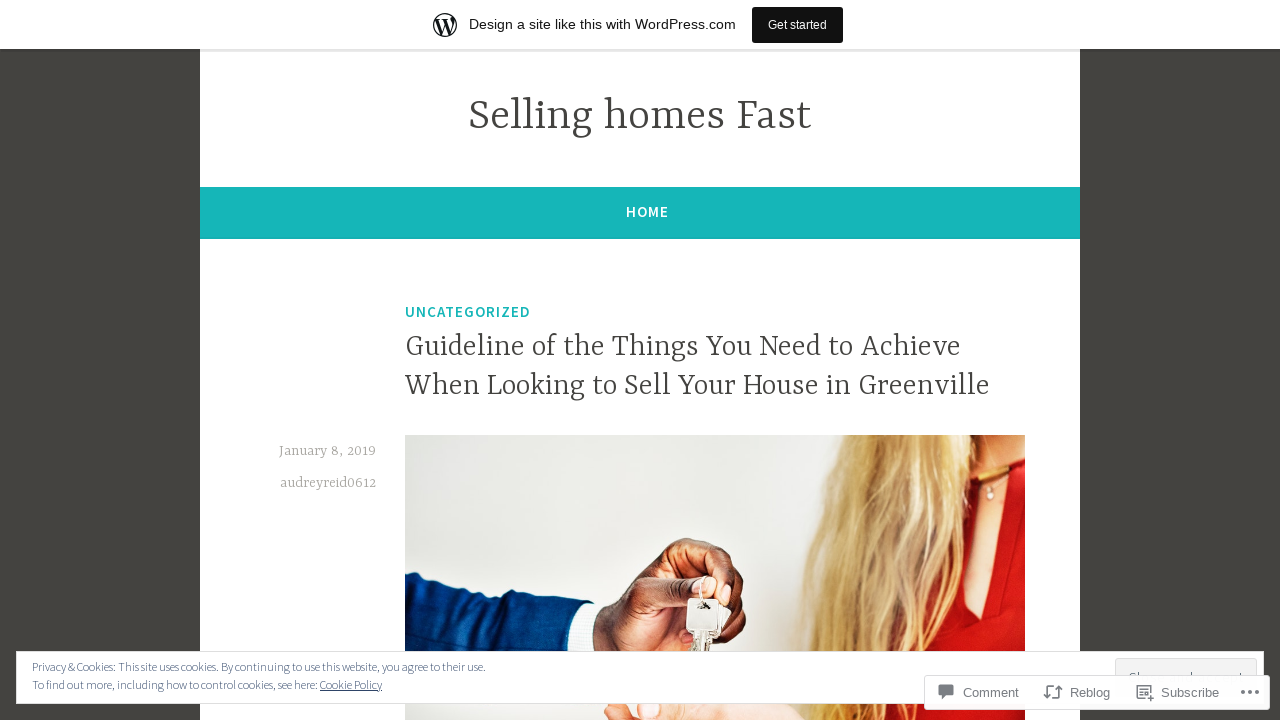

Navigated to blog post: Elements that Should be Considered when Looking for a Cash Buyer
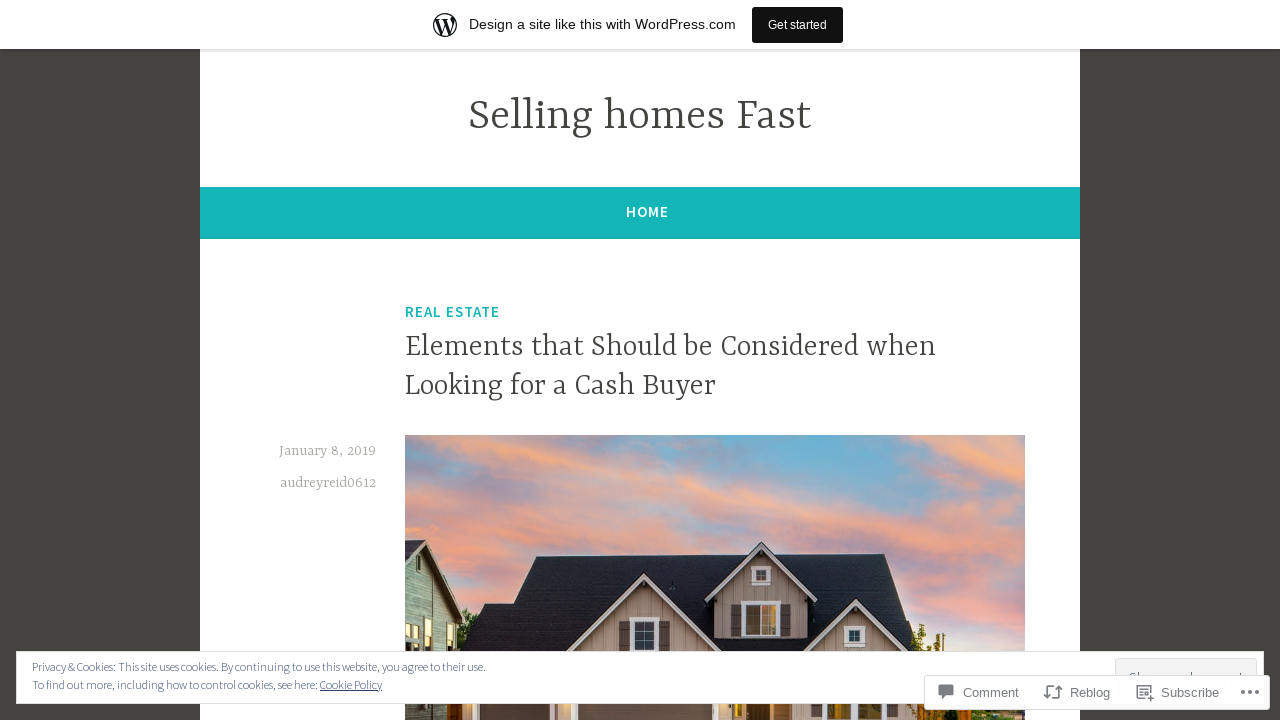

Waited for post content to load
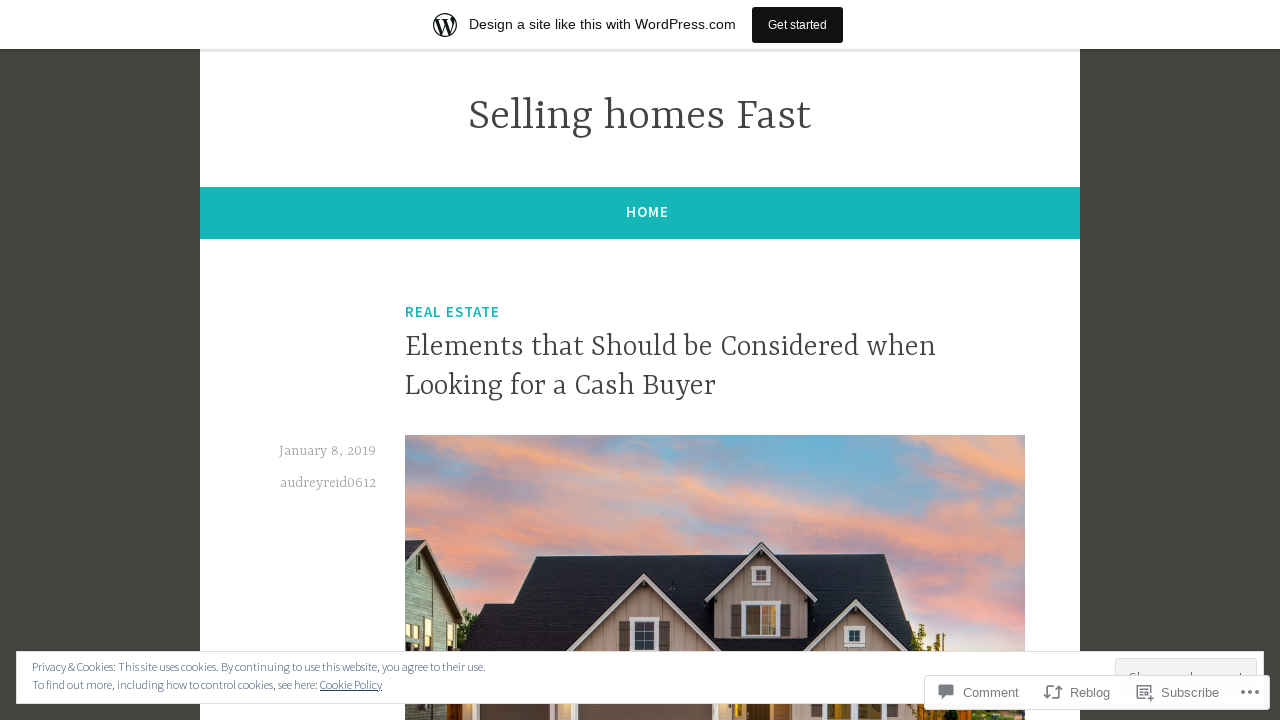

Verified post content is visible
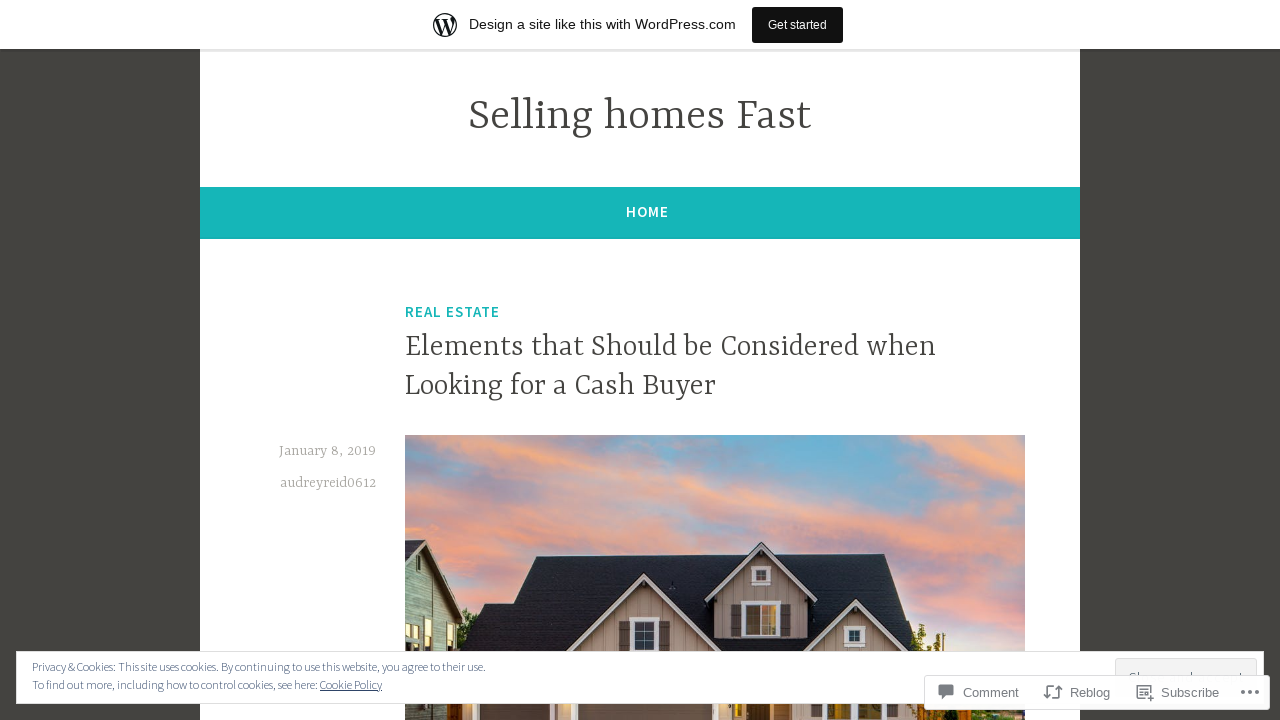

Navigated to blog post: Tips for Selling Your House Fast
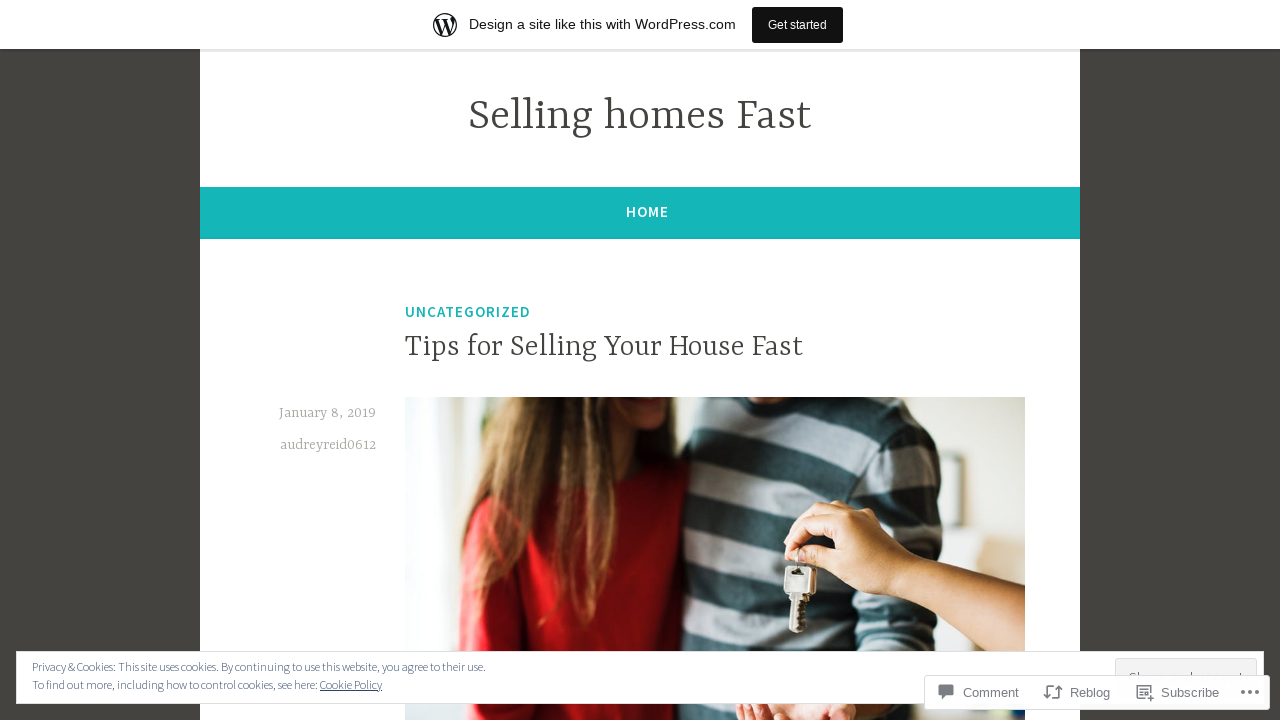

Waited for post content to load
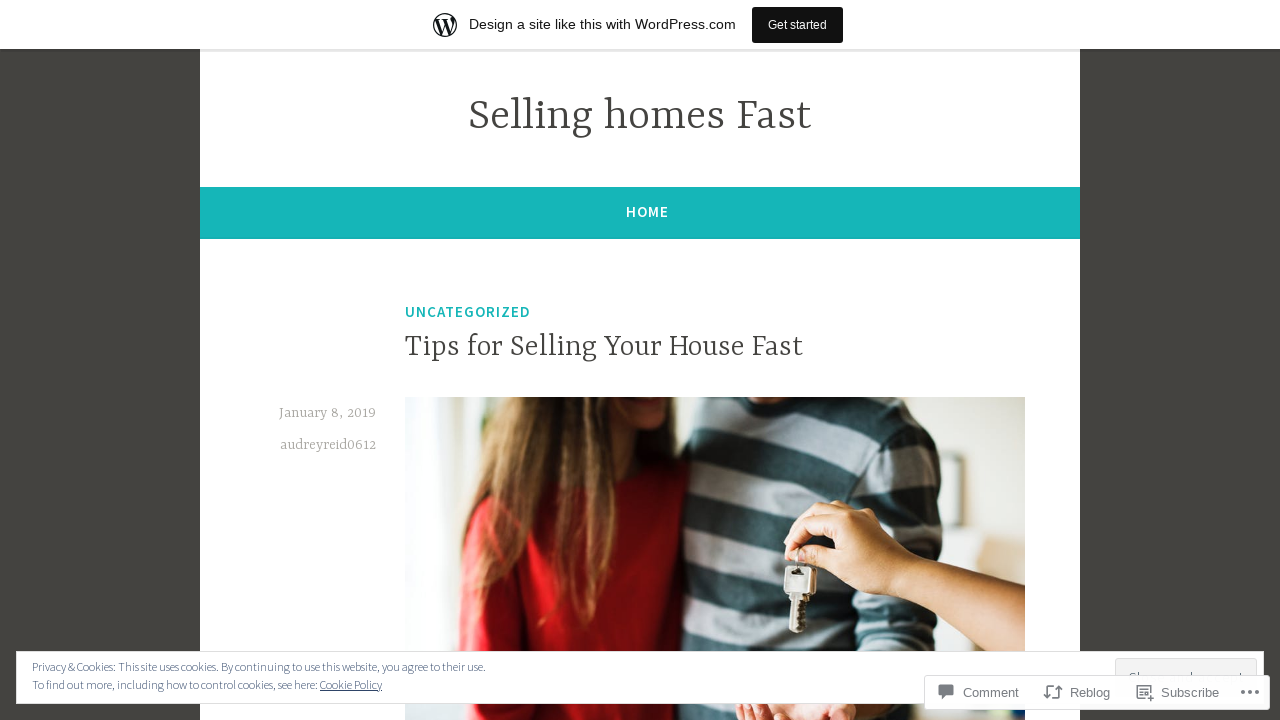

Verified post content is visible
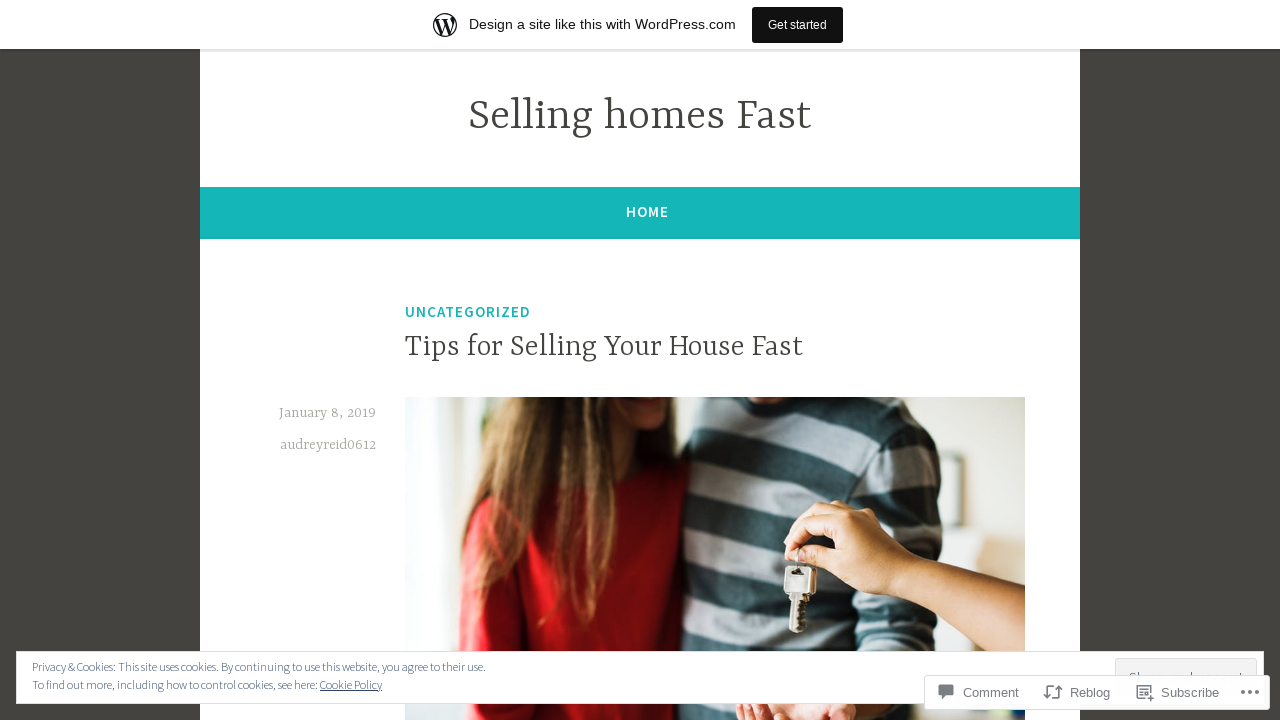

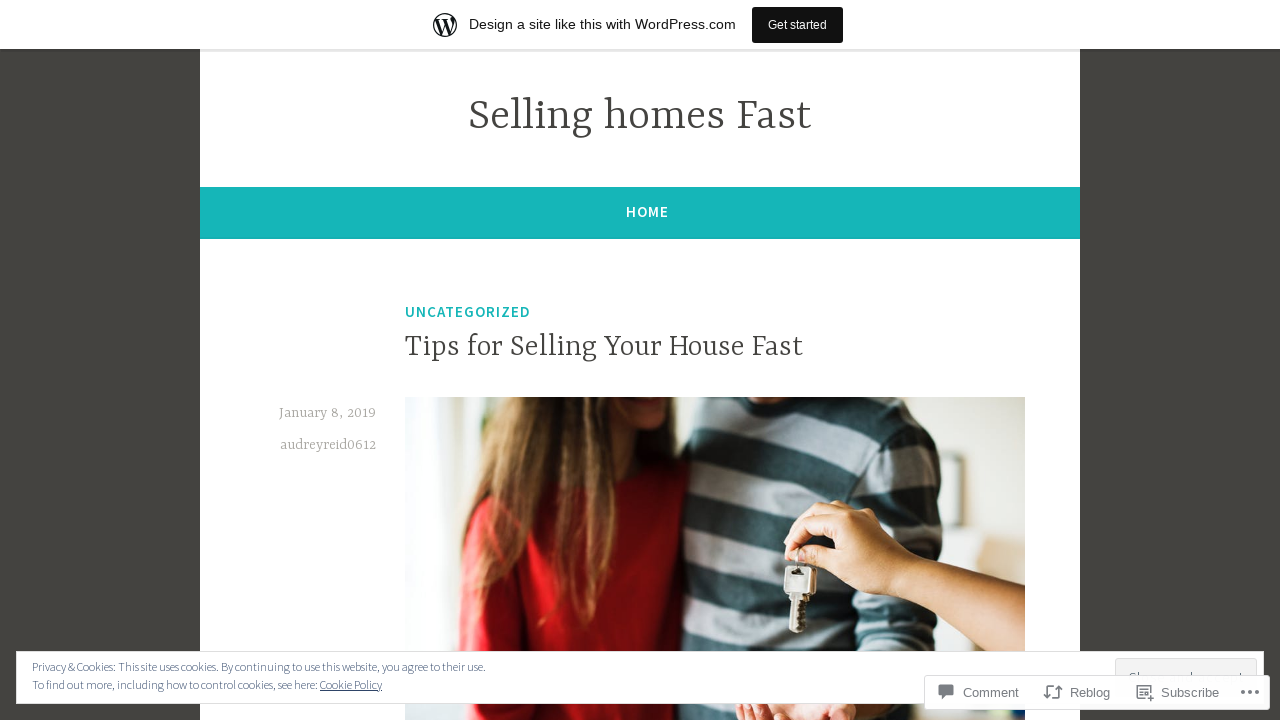